Fills out a demo registration form with personal details including name, address, email, phone, gender, hobbies, language, skills, country, date of birth, and password fields on a practice automation website.

Starting URL: https://demo.automationtesting.in/Register.html

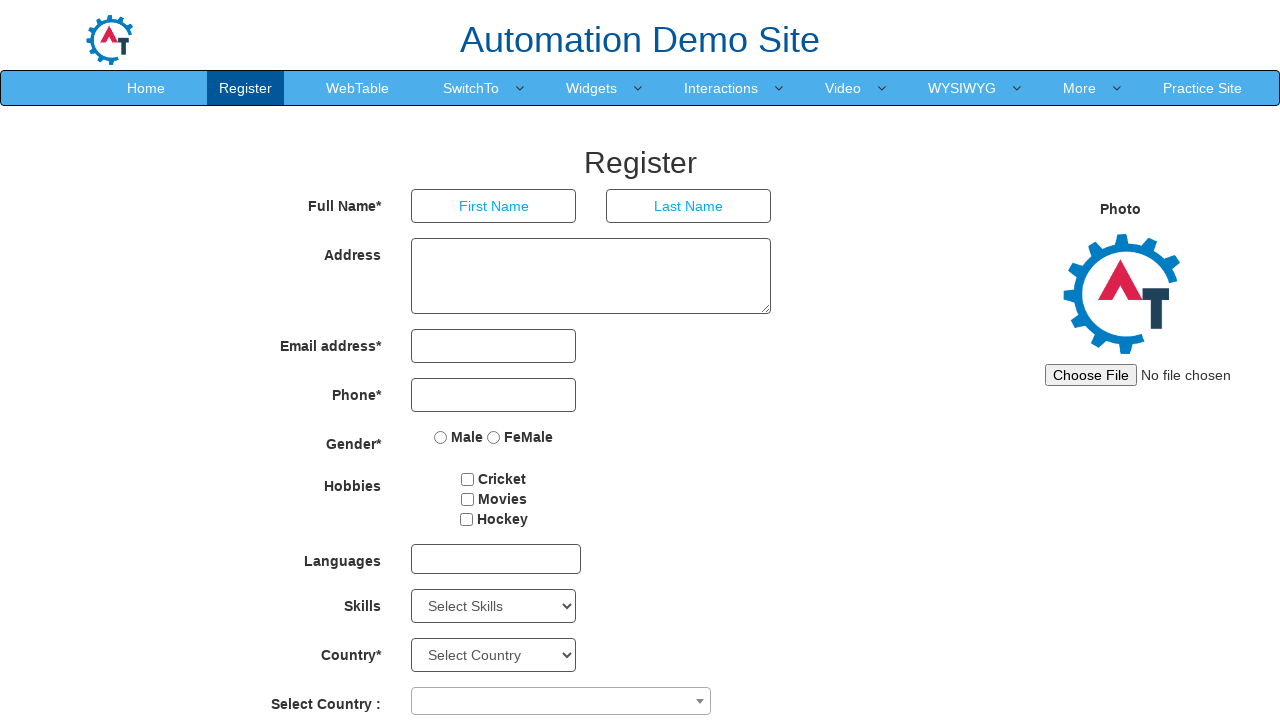

Filled first name field with 'Michael' on input[placeholder='First Name']
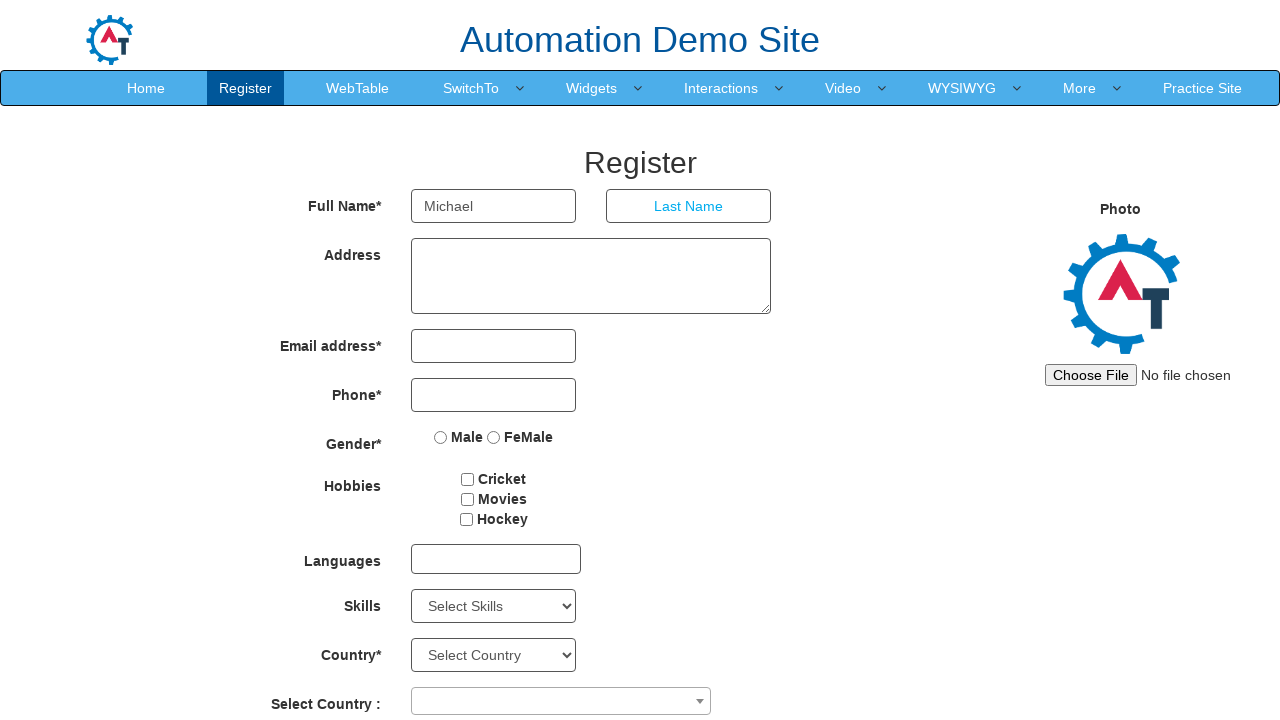

Filled last name field with 'Johnson' on input[placeholder='Last Name']
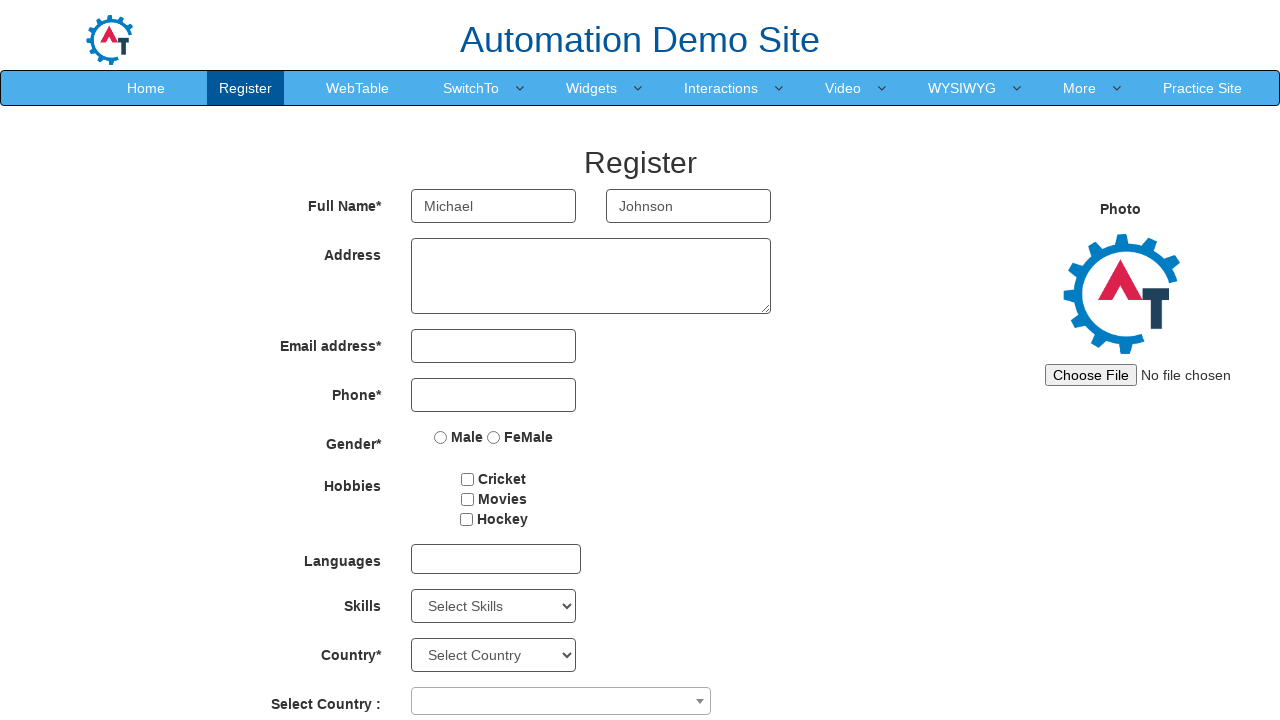

Filled address field with '456 Oak Avenue, Springfield, IL 62701' on textarea
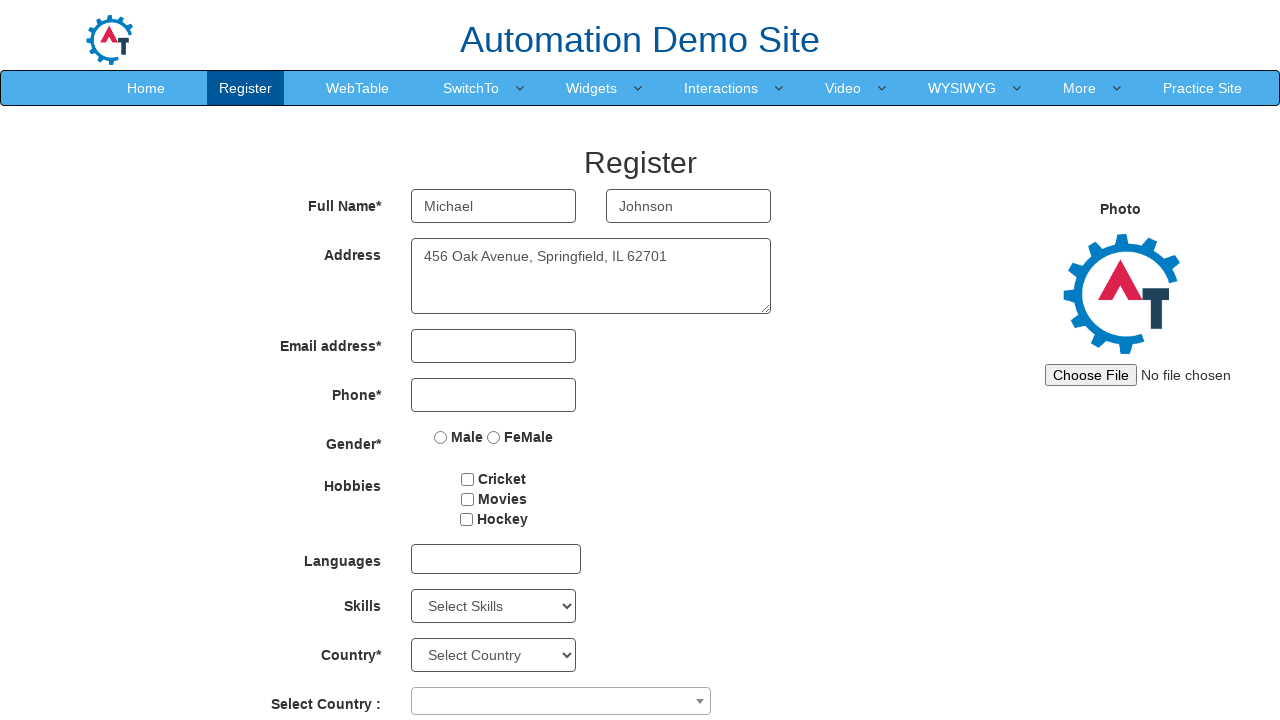

Filled email field with 'michael.johnson847@example.com' on input[type='email']
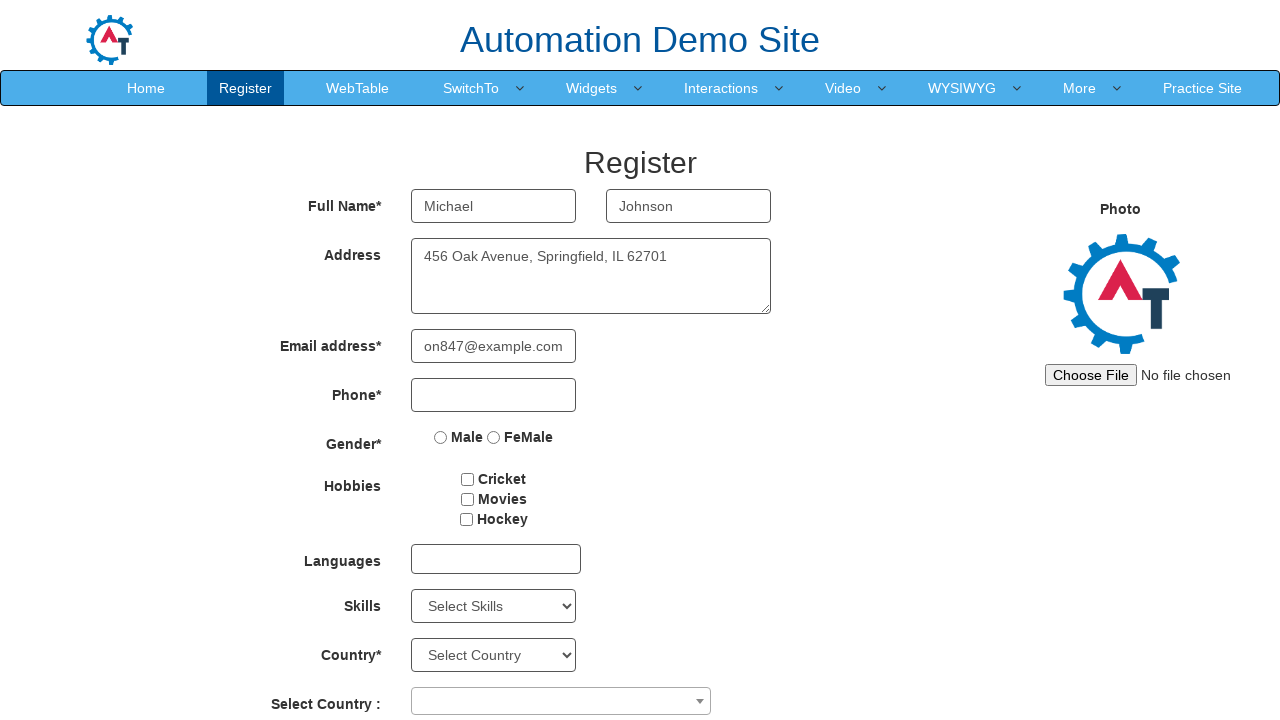

Filled phone number field with '5551234567' on input[type='tel']
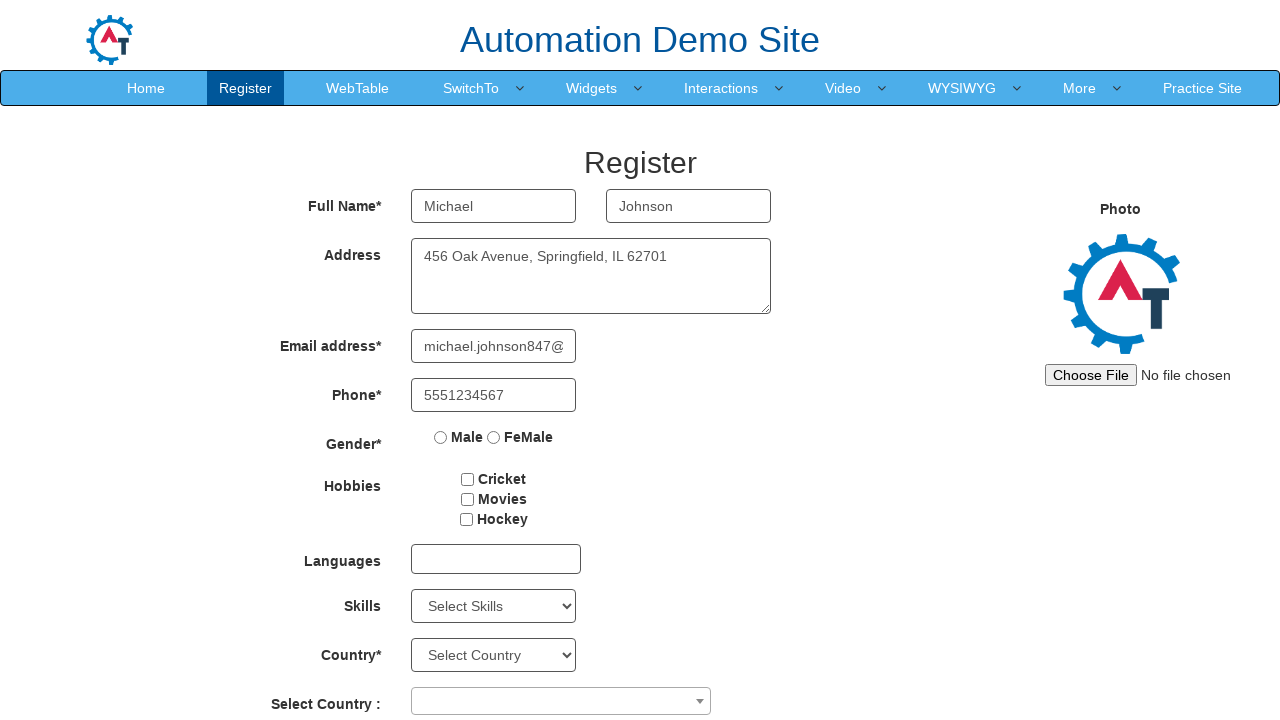

Selected 'Male' gender option at (441, 437) on input[value='Male']
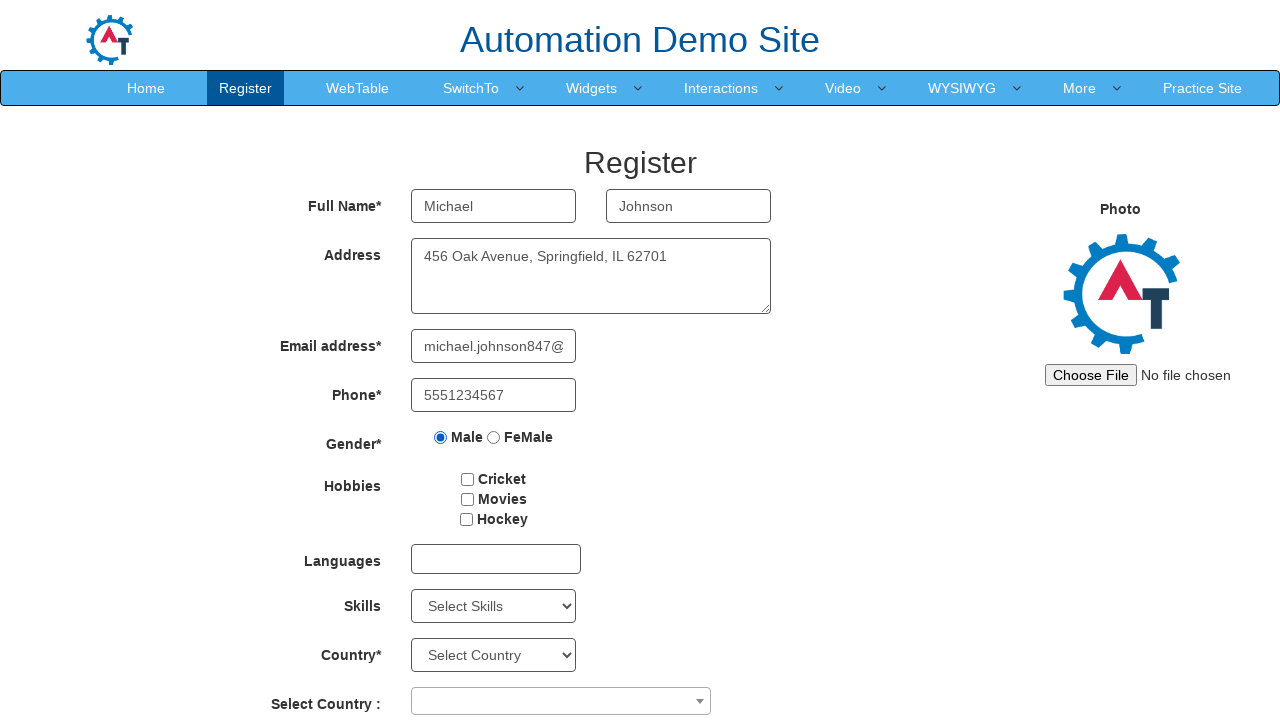

Selected first hobby checkbox at (468, 479) on #checkbox1
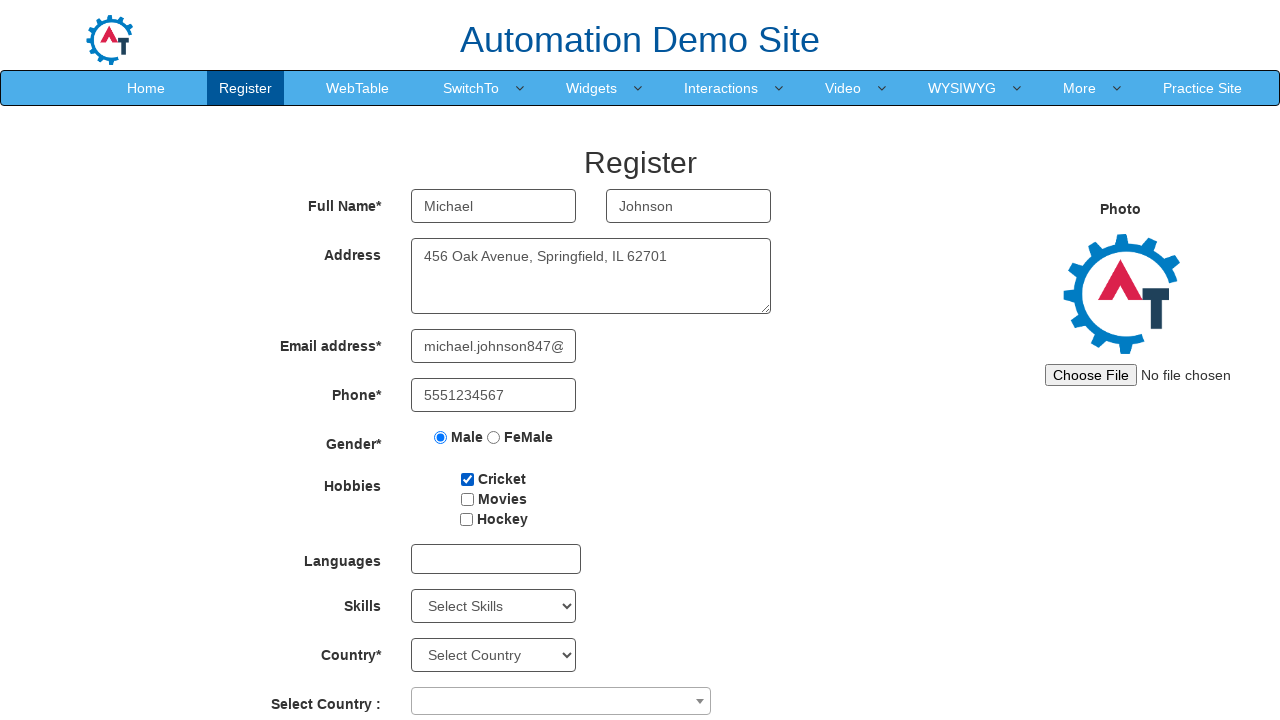

Selected second hobby checkbox at (467, 499) on #checkbox2
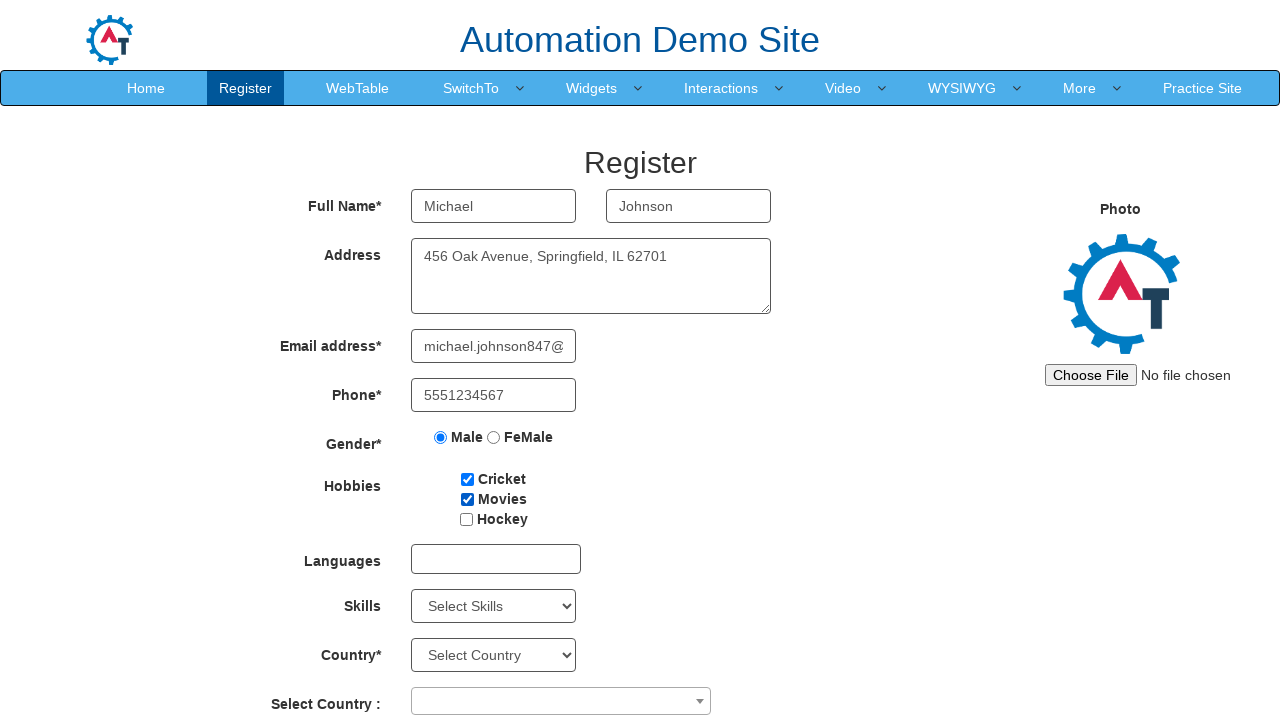

Selected third hobby checkbox at (466, 519) on #checkbox3
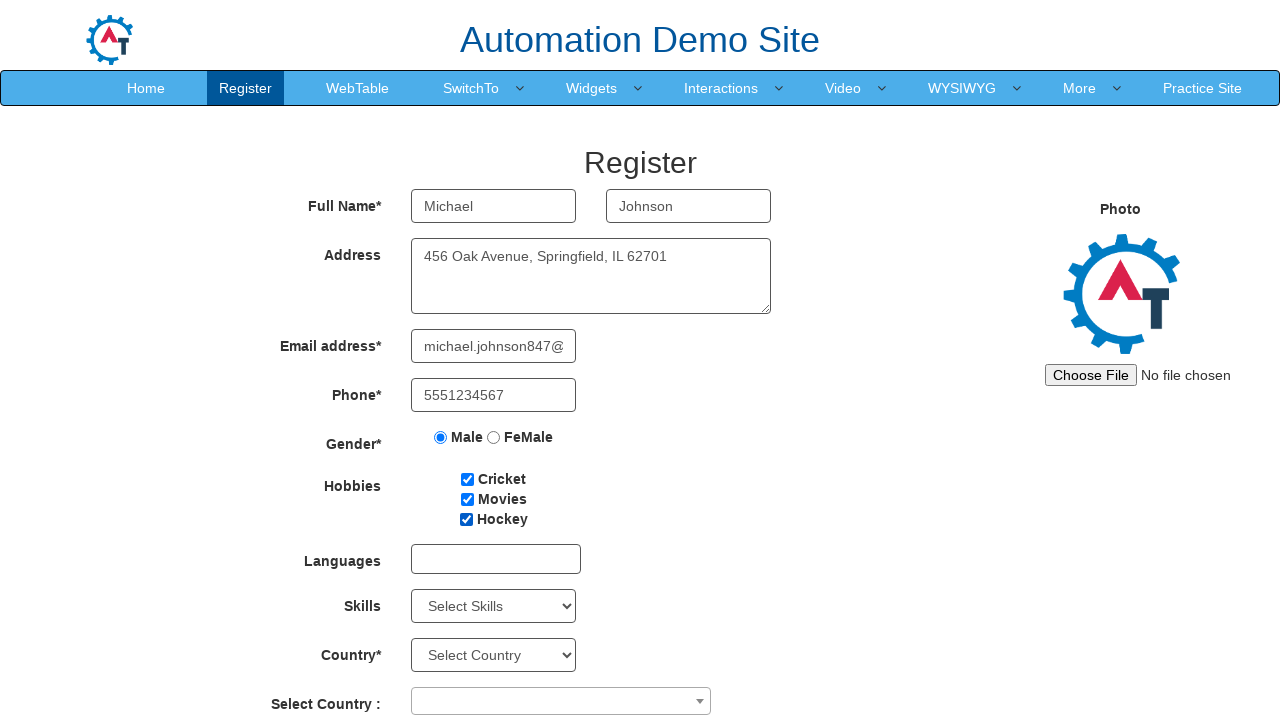

Opened language dropdown at (496, 559) on div#msdd
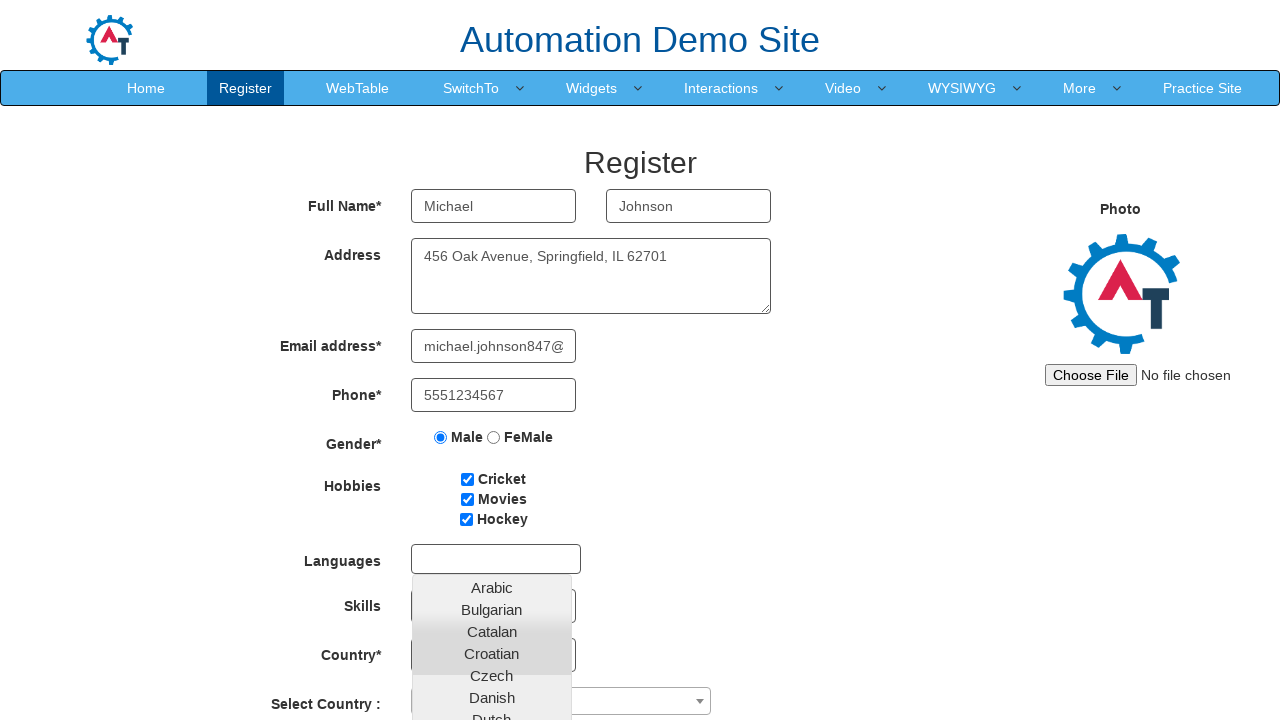

Selected 'Hindi' from language dropdown at (492, 688) on a:has-text('Hindi')
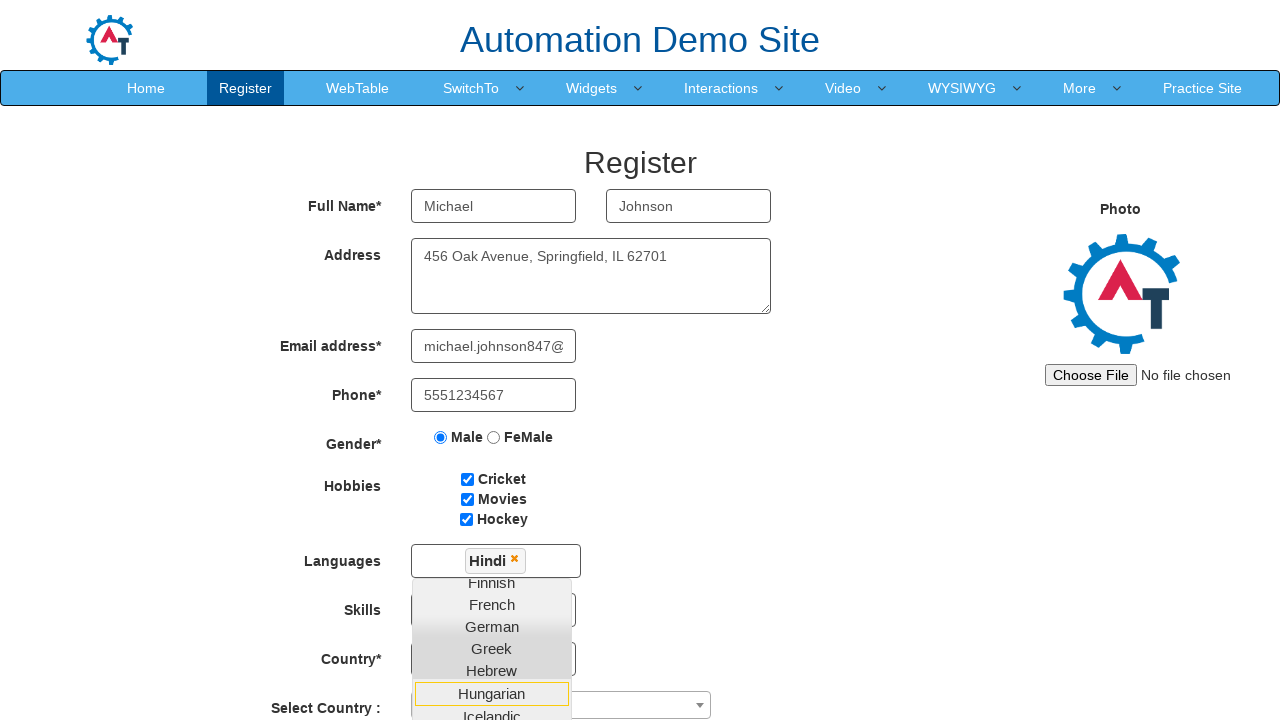

Selected 'Certifications' from Skills dropdown on #Skills
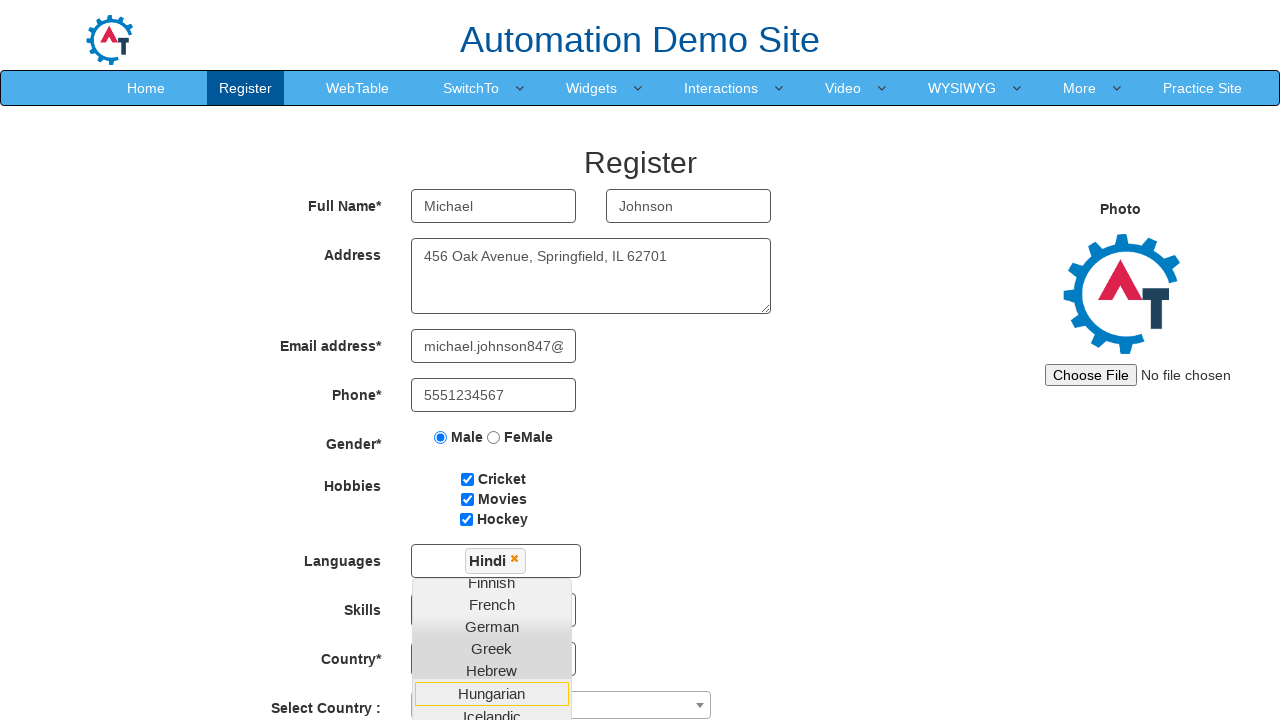

Selected 'Australia' from Country dropdown on #country
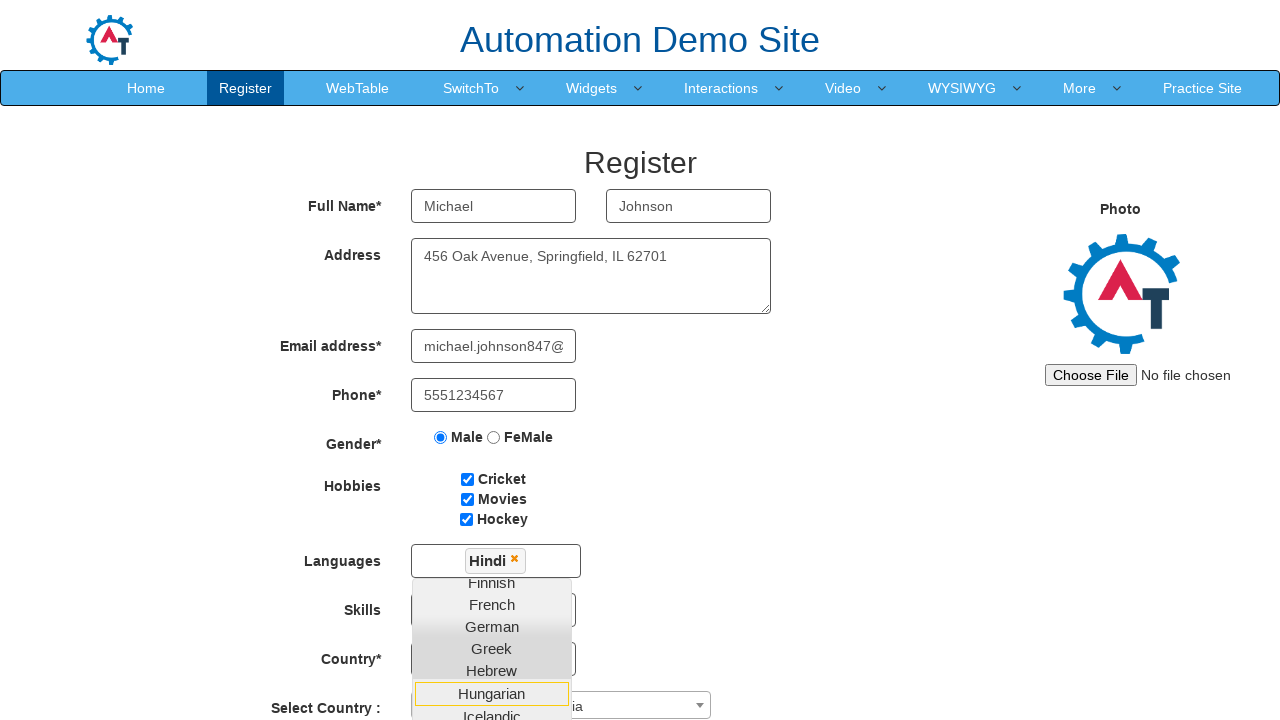

Selected birth year '1992' on #yearbox
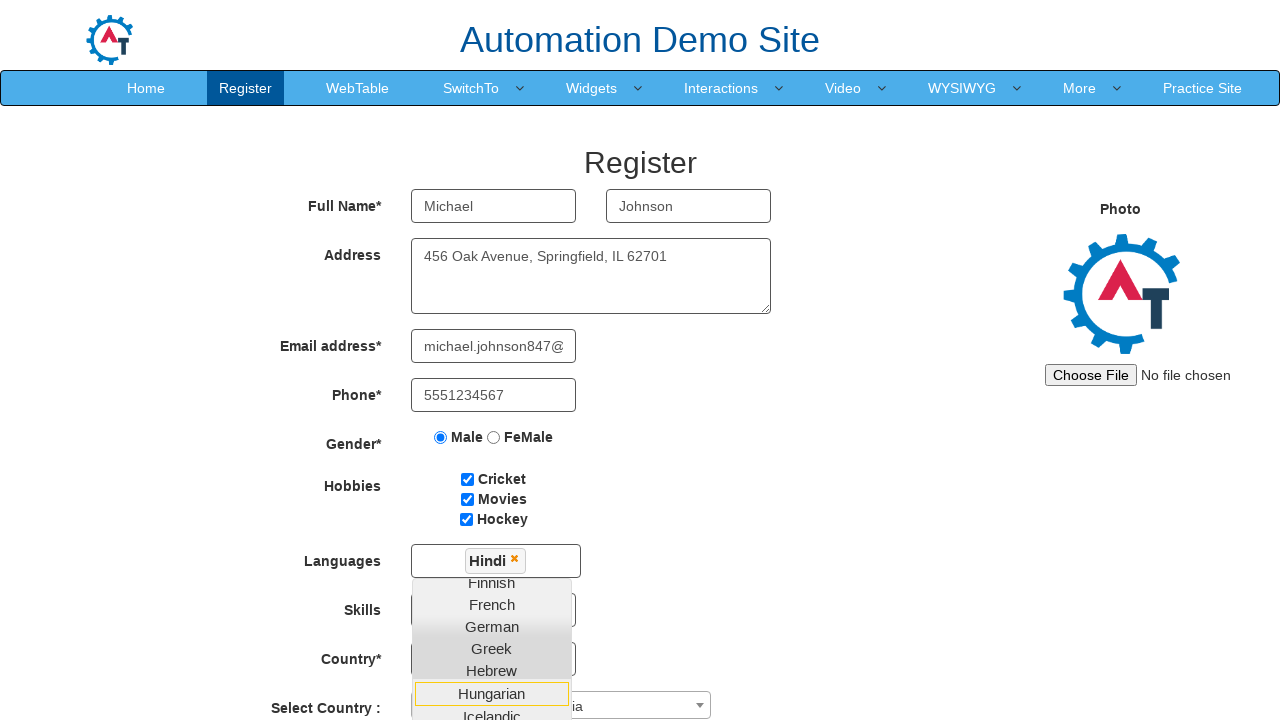

Selected birth month 'March' on select[placeholder='Month']
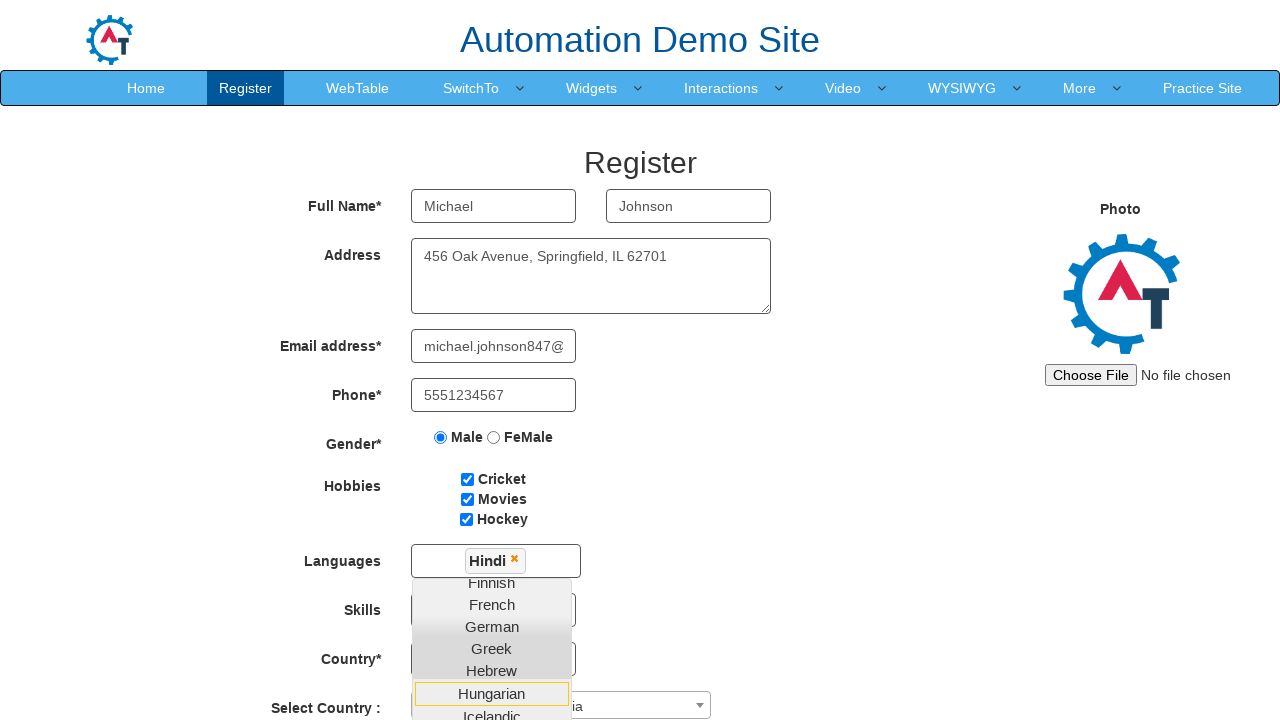

Selected birth day '15' on select[placeholder='Day']
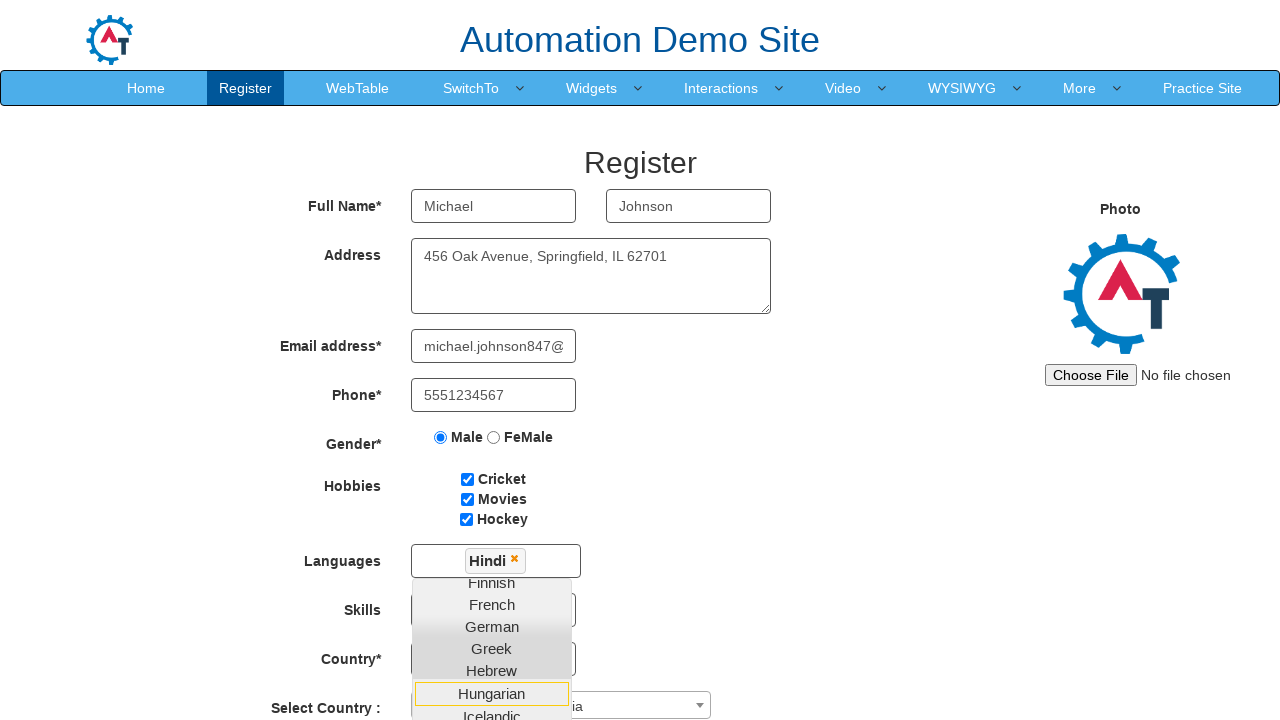

Filled first password field with 'SecurePass@456' on #firstpassword
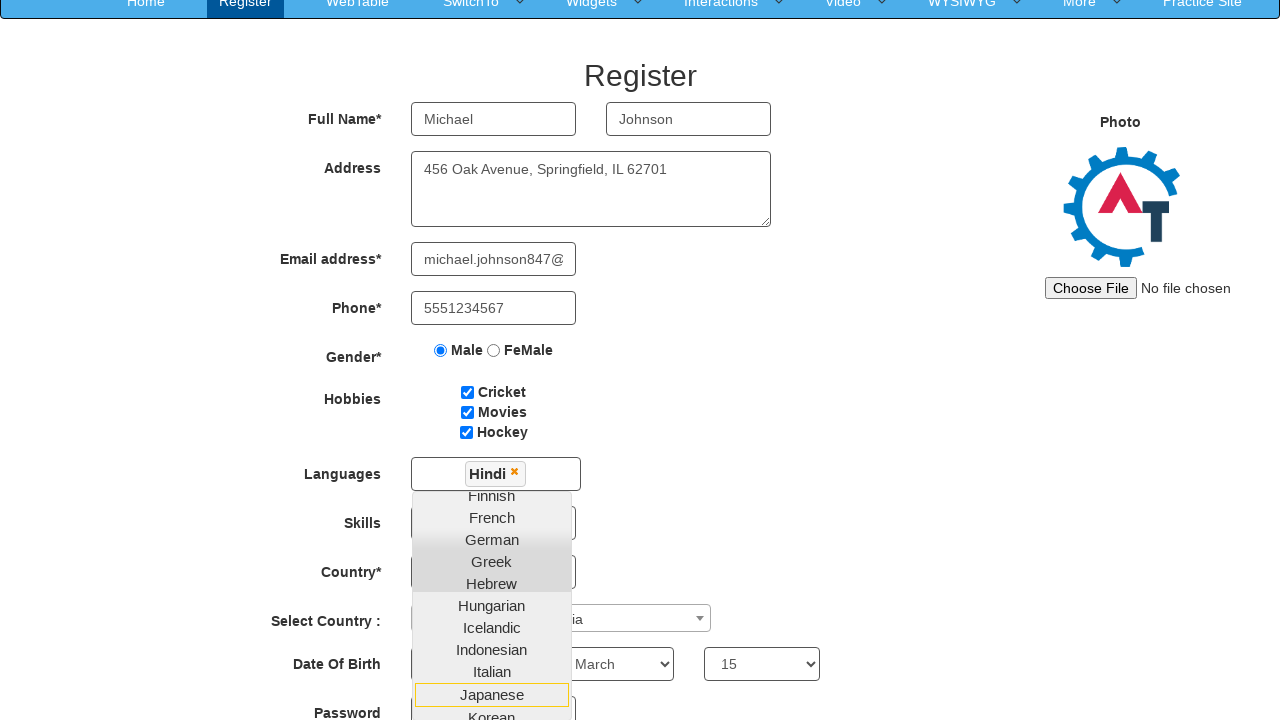

Filled confirmation password field with 'SecurePass@456' on #secondpassword
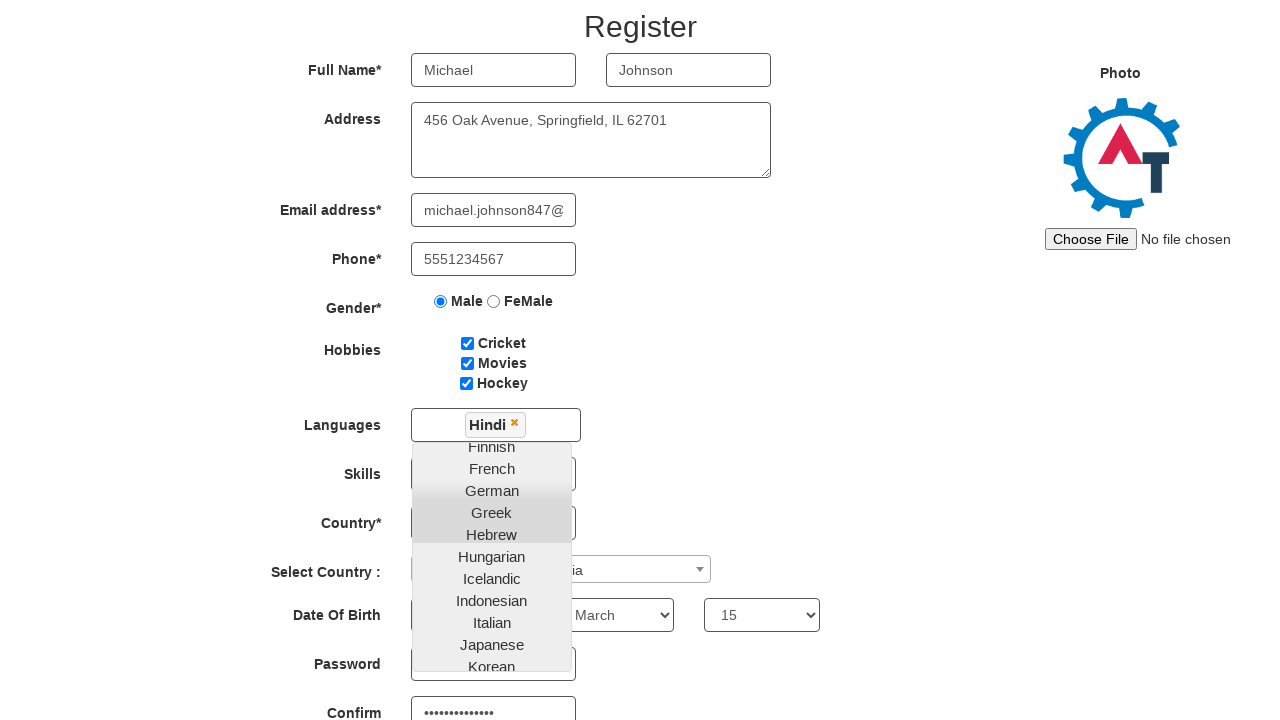

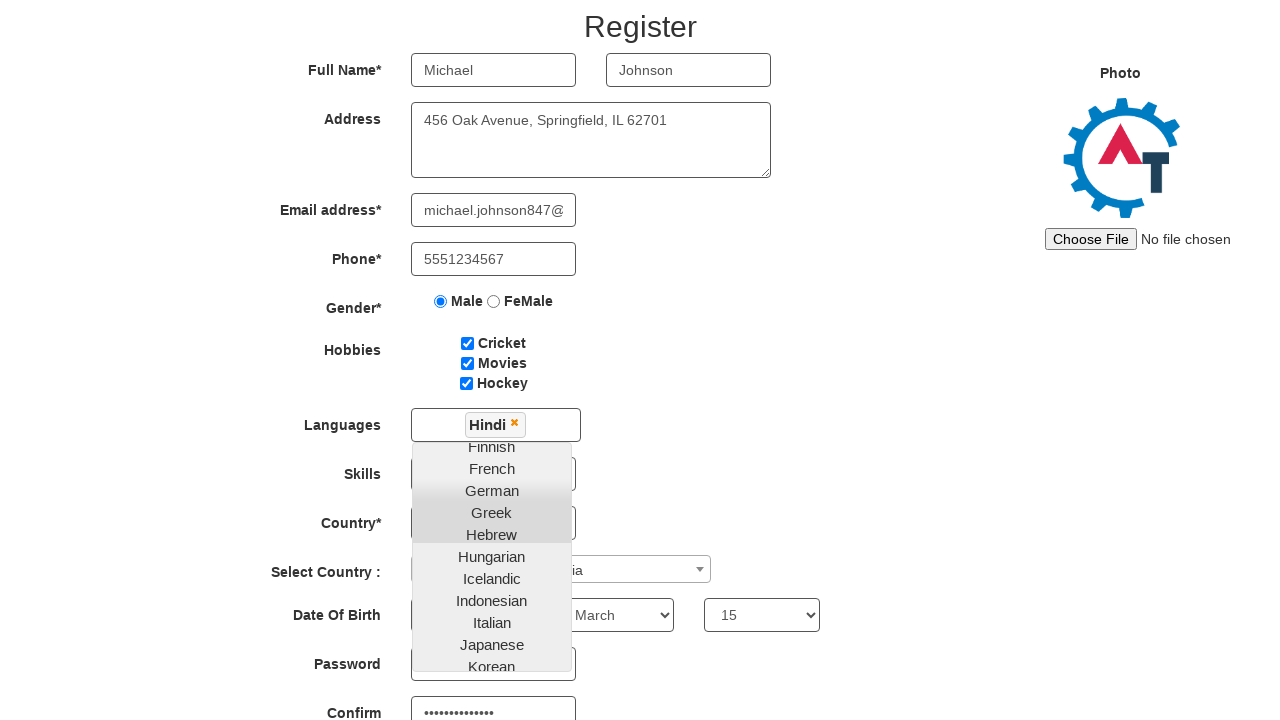